Navigates to a test automation practice page and locates input elements with placeholders starting with 'Enter' using CSS selectors

Starting URL: https://testautomationpractice.blogspot.com/

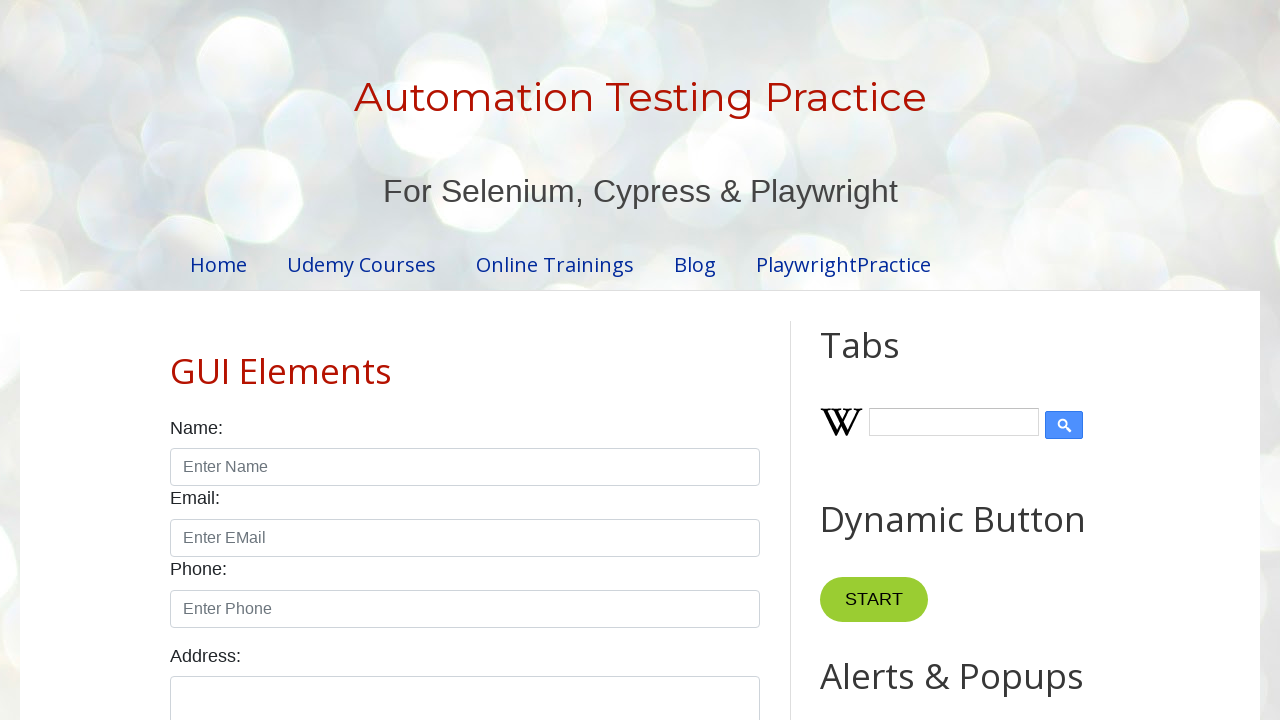

Navigated to test automation practice page
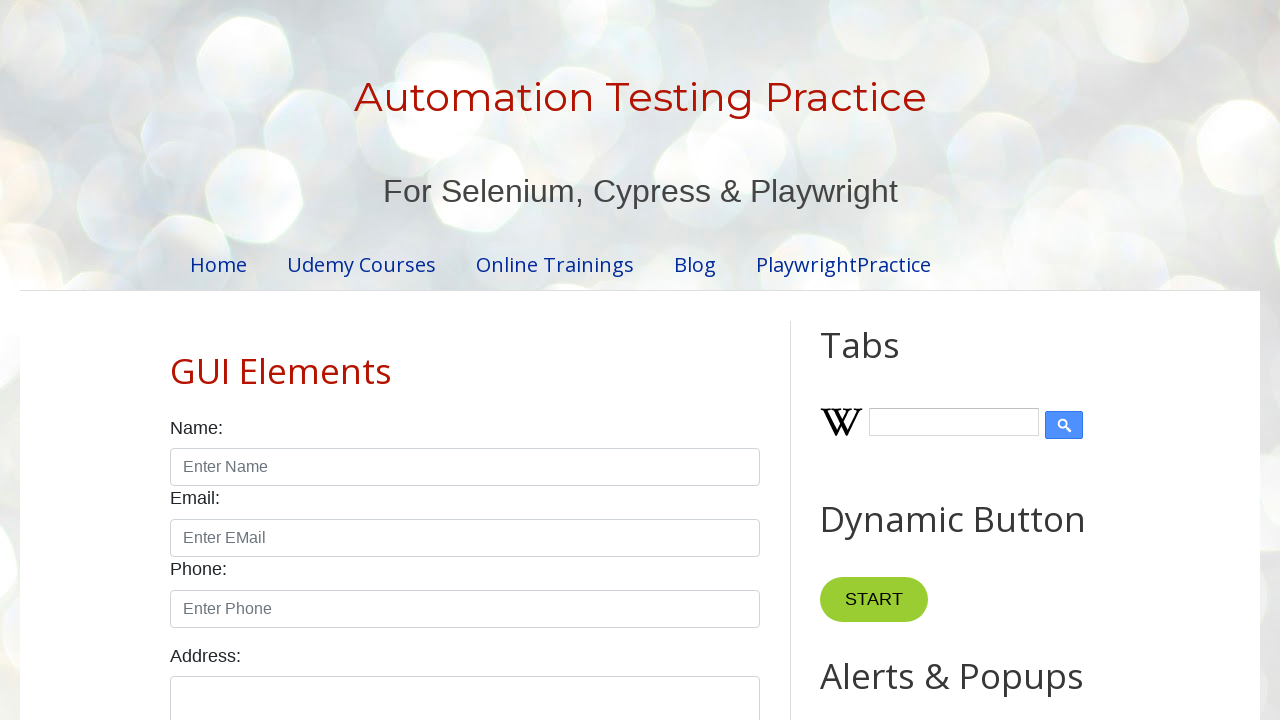

Waited for input elements with placeholder starting with 'Enter' to be present
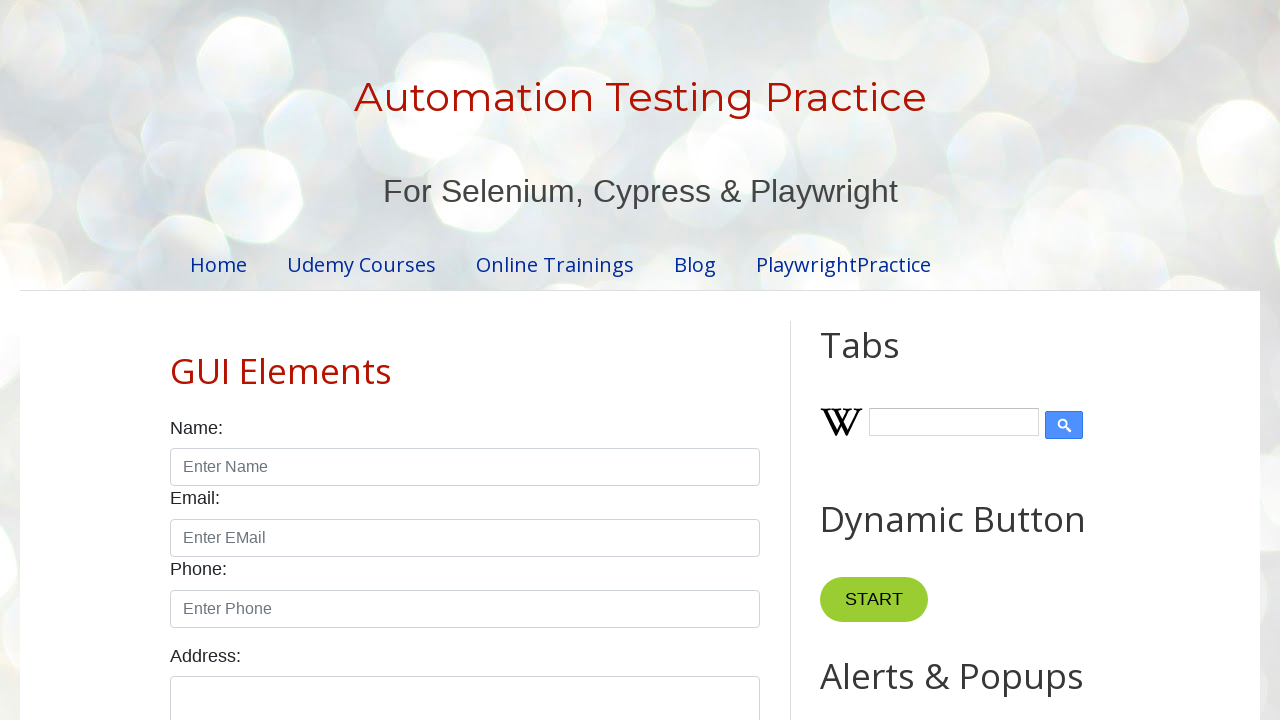

Located all input elements with placeholder starting with 'Enter'
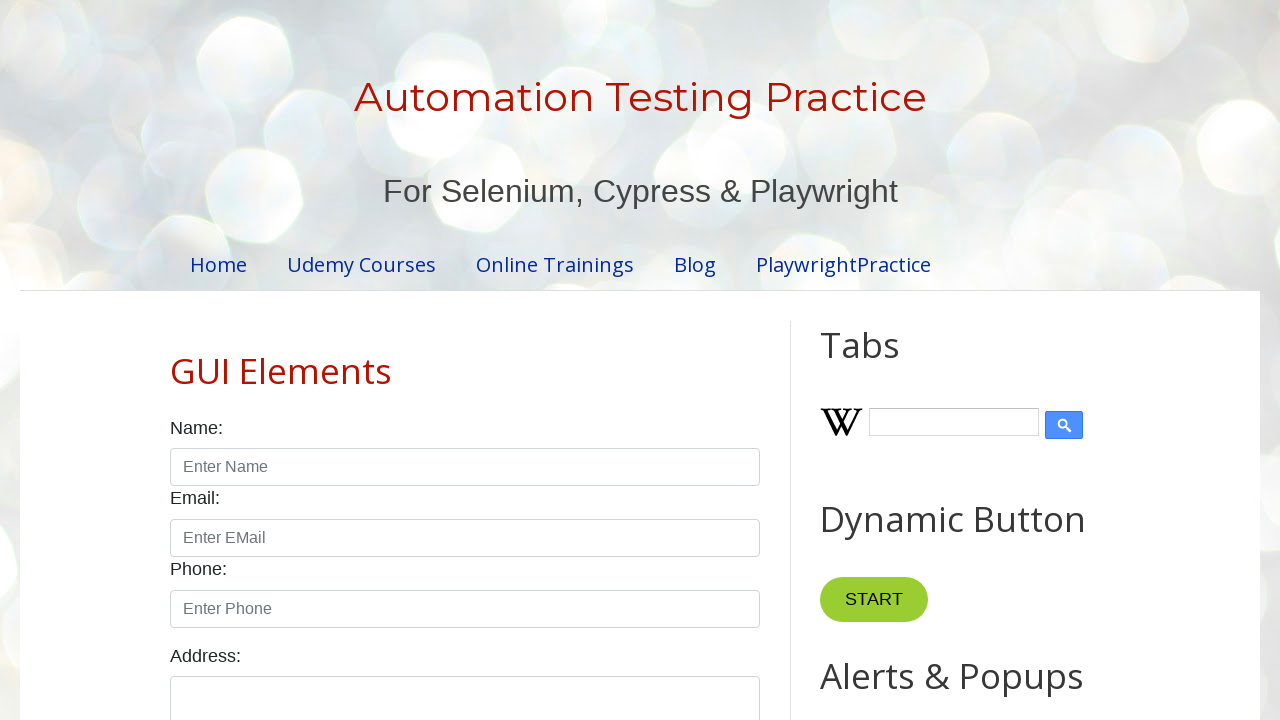

First input element with 'Enter' placeholder is visible
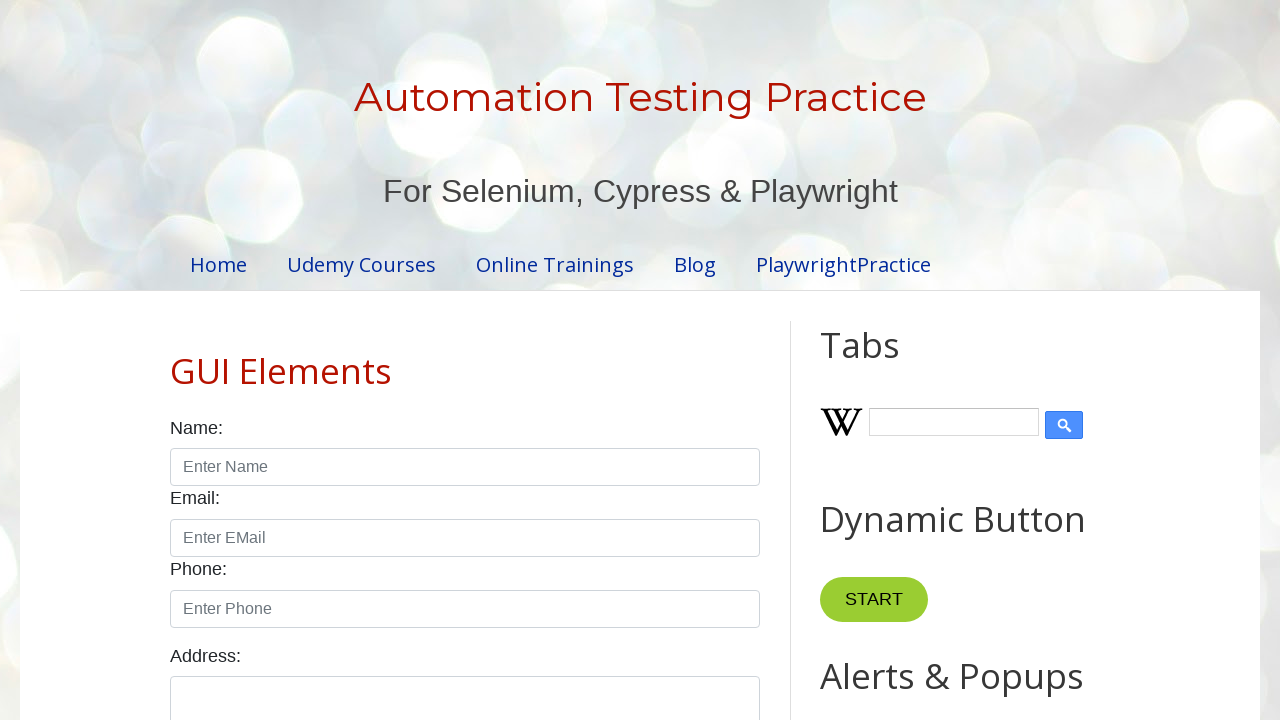

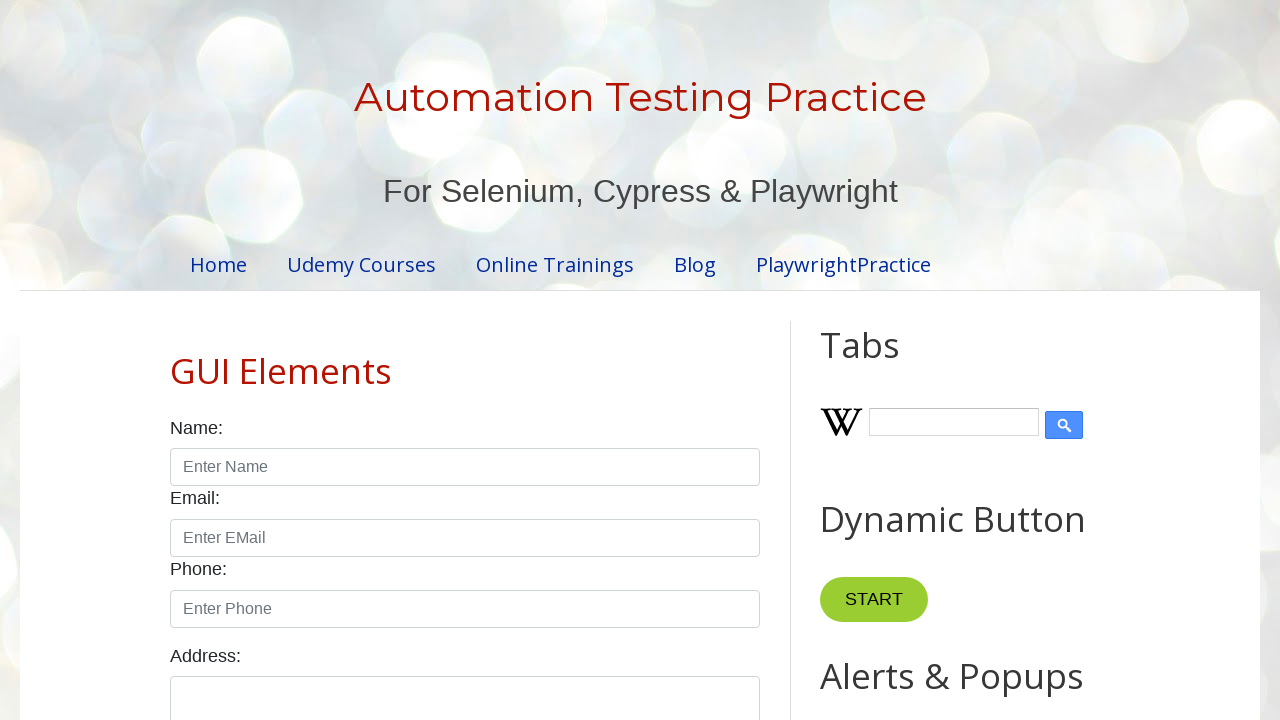